Tests clicking a radio button on a simple HTML elements practice page and verifies it becomes selected

Starting URL: https://ultimateqa.com/simple-html-elements-for-automation/

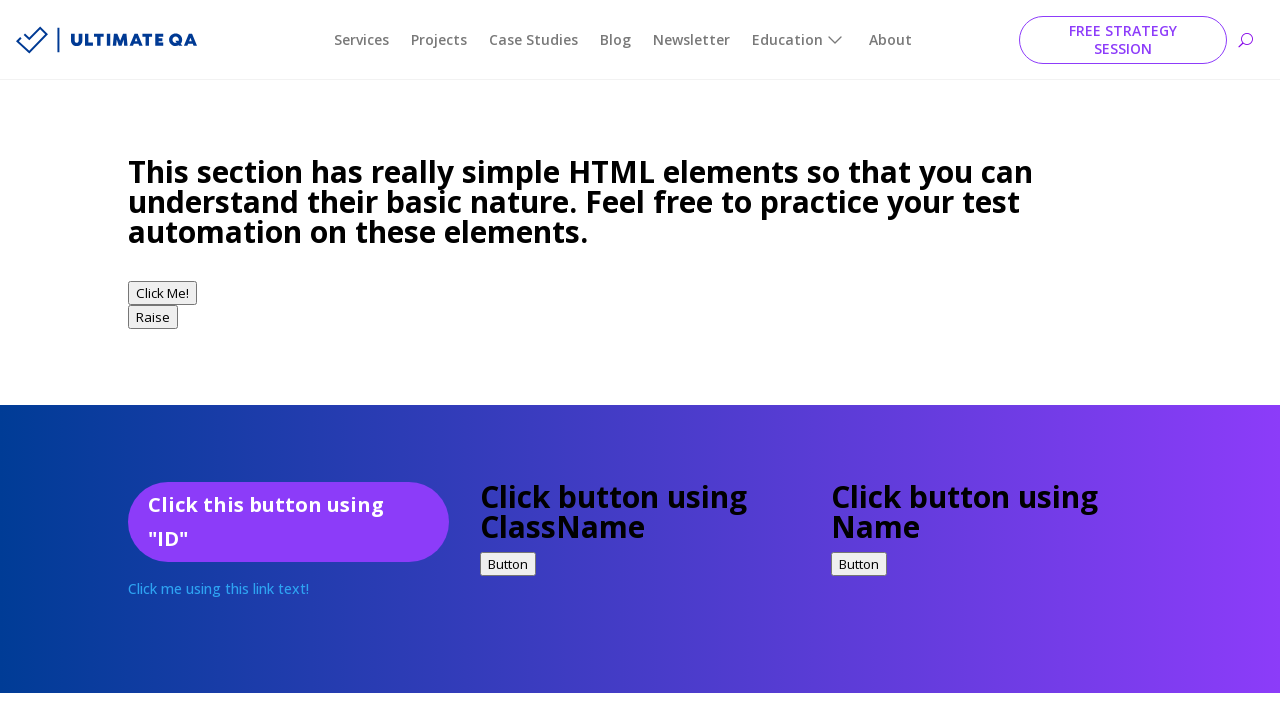

Clicked the male radio button at (140, 360) on input[type='radio'][value='male']
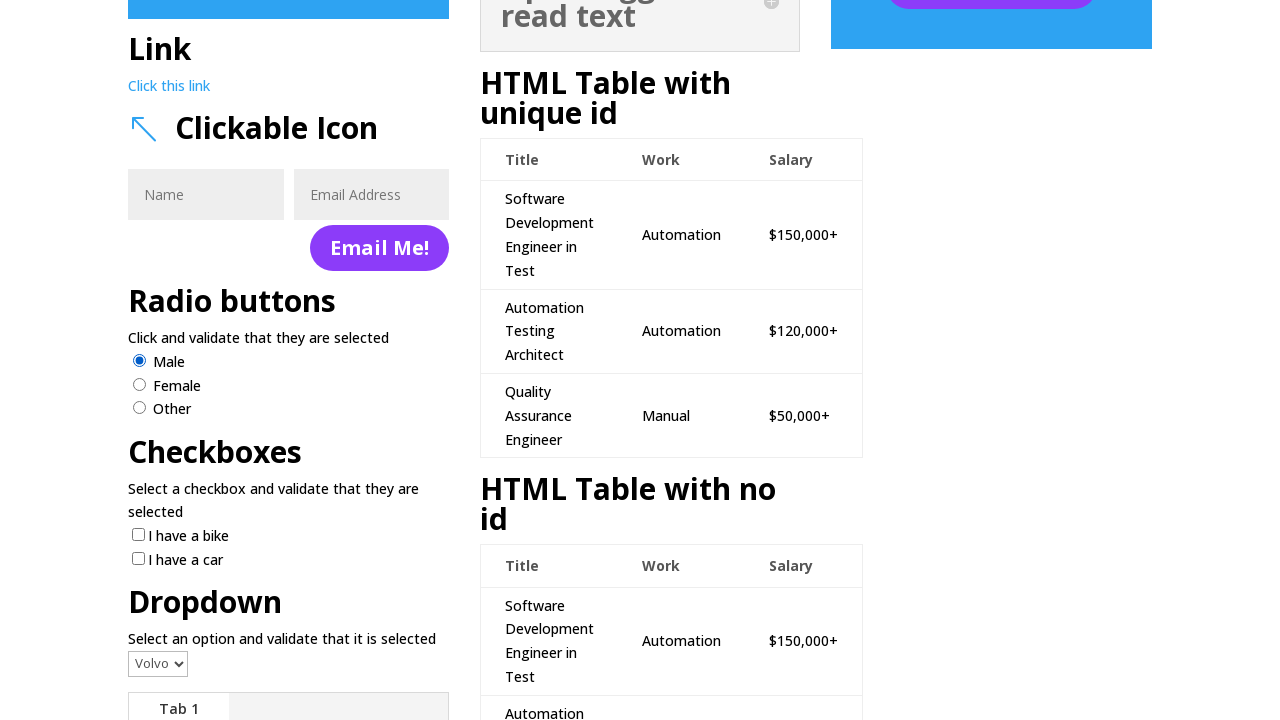

Verified that the male radio button is selected
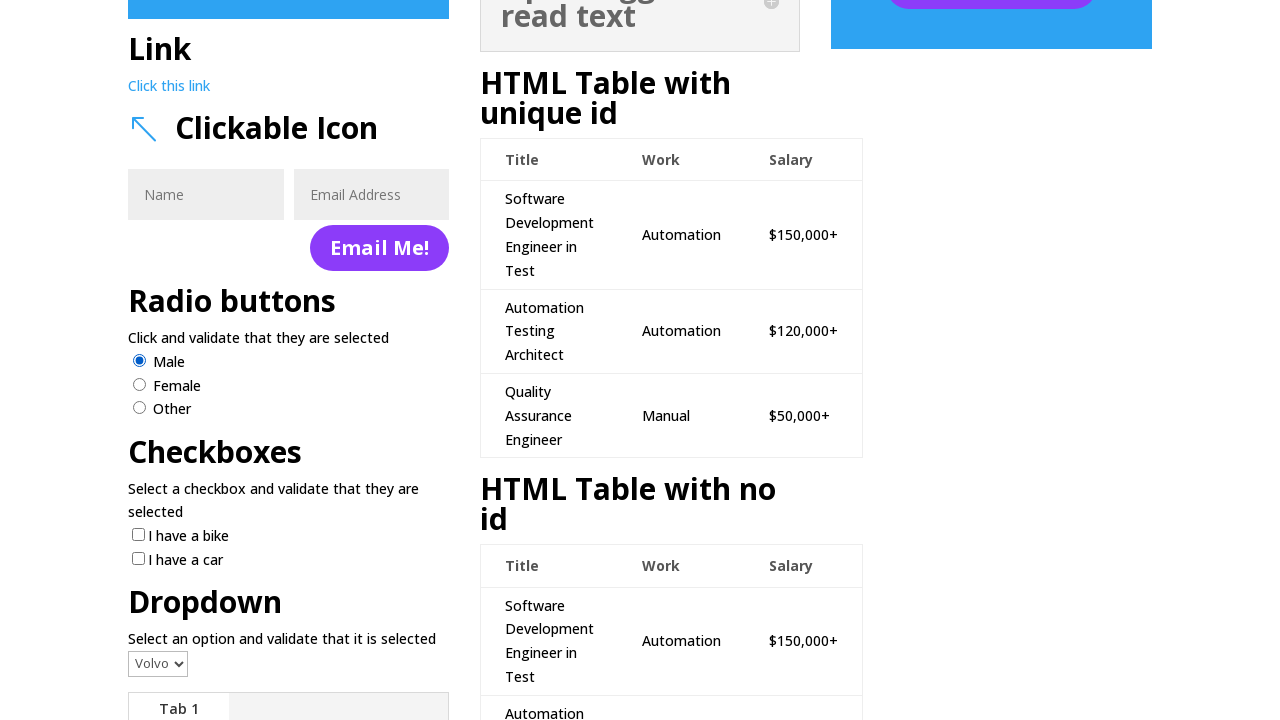

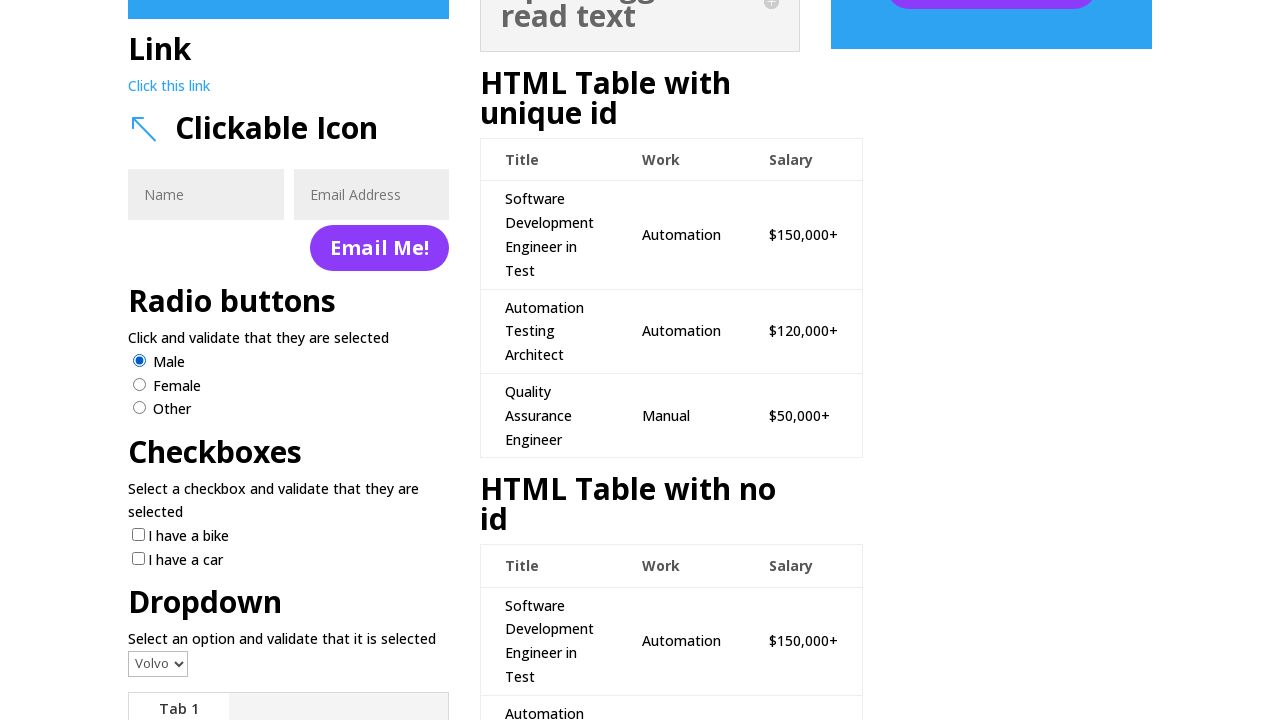